Tests dynamic checkbox control by checking its initial state and then clicking to toggle it

Starting URL: https://v1.training-support.net/selenium/dynamic-controls

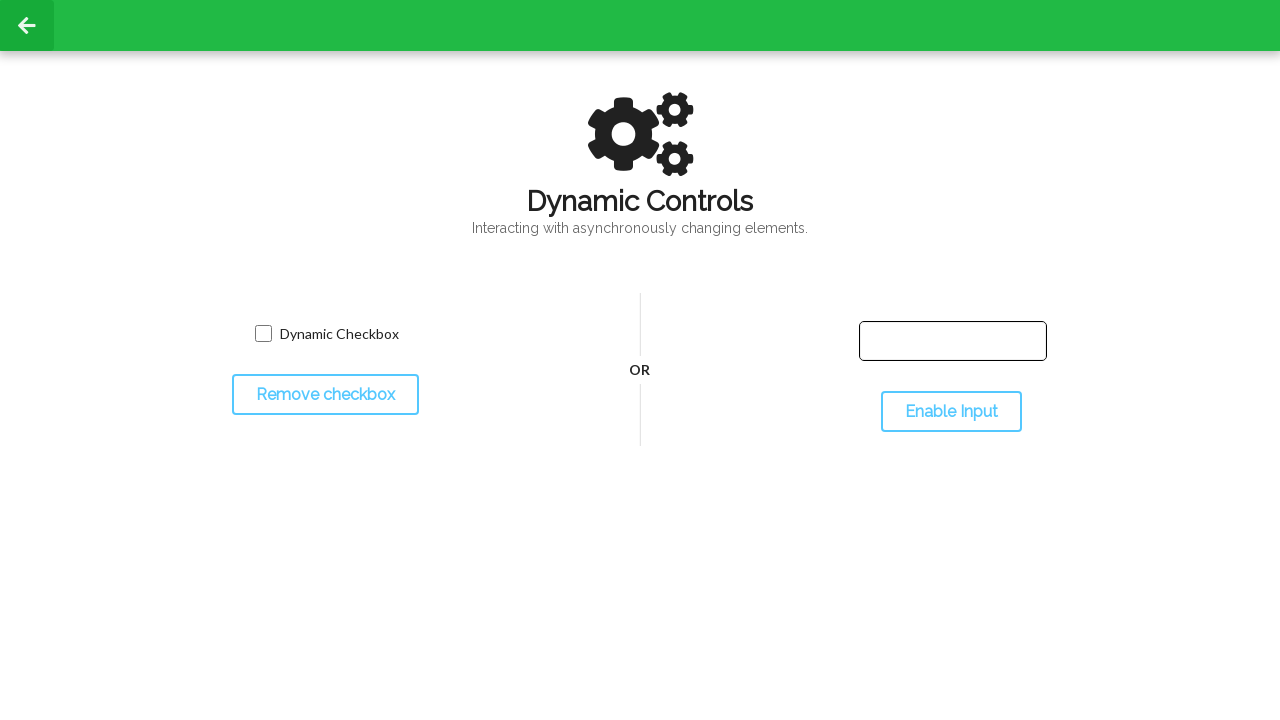

Located dynamic checkbox element
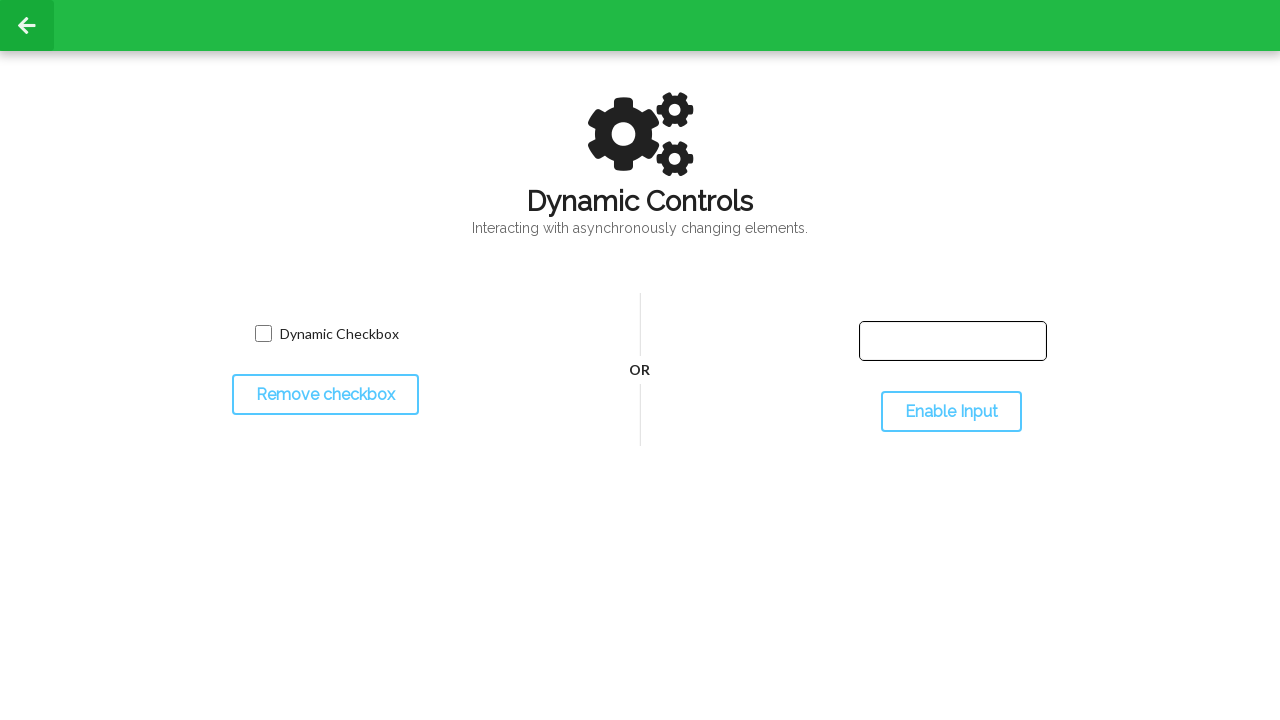

Checked initial checkbox state: False
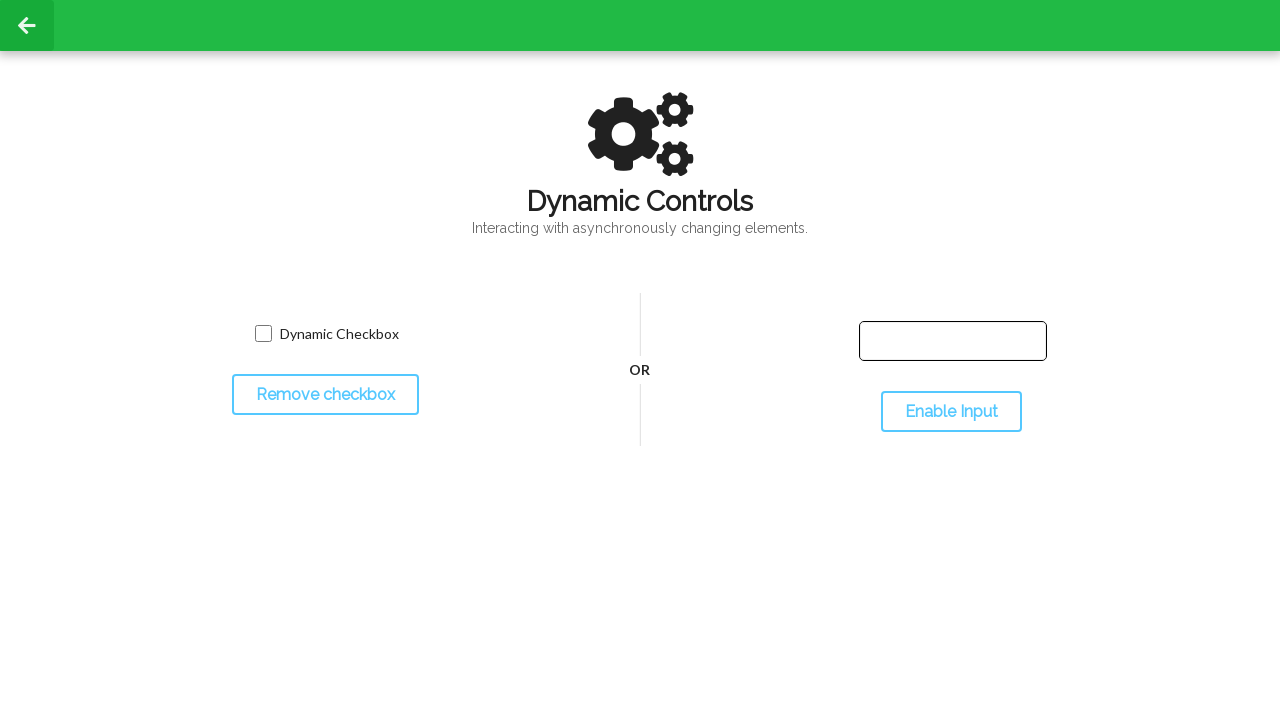

Clicked checkbox to toggle its state at (263, 334) on input[name='toggled']
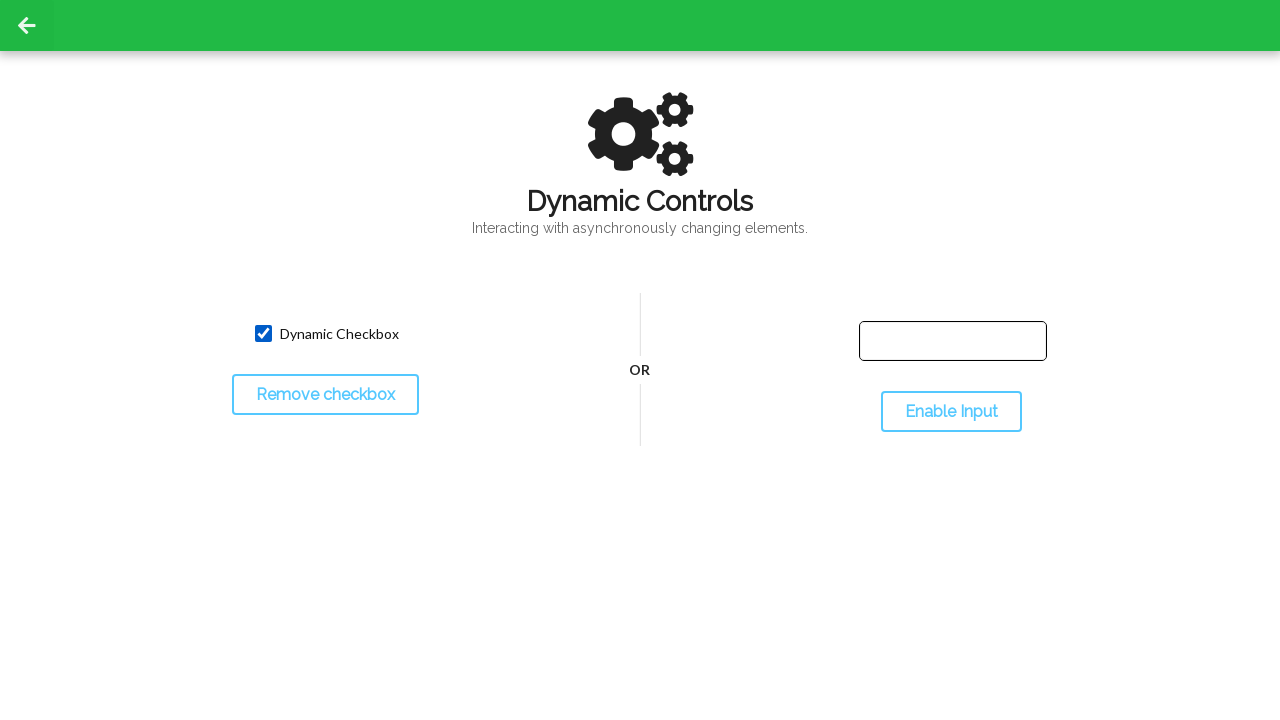

Verified checkbox state after toggle: True
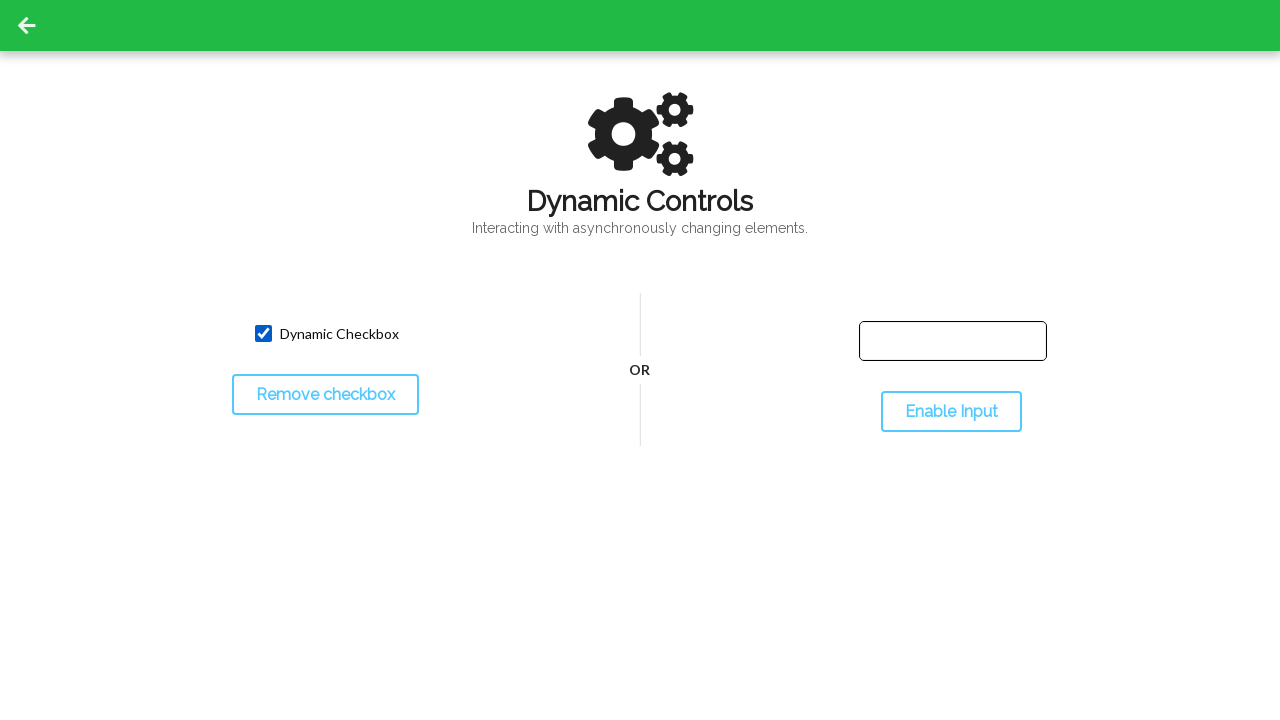

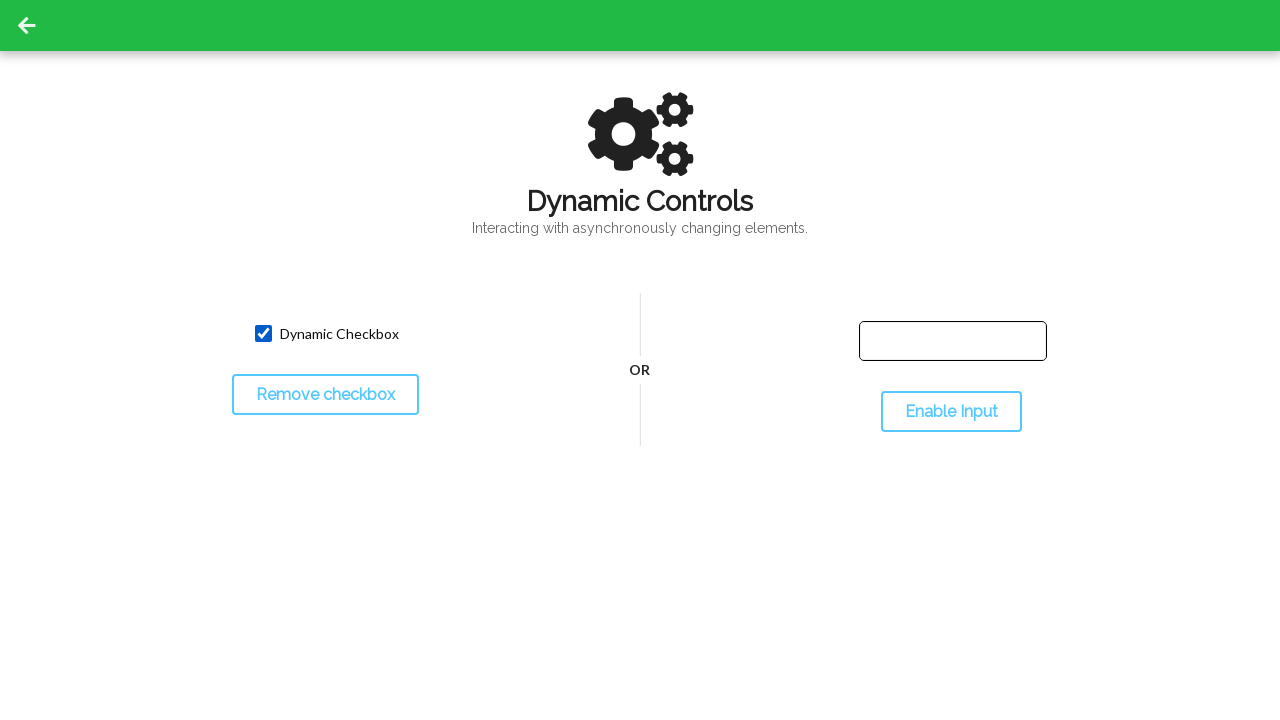